Tests jQuery UI custom dropdown selection by selecting values from multiple dropdown menus (speed, files, number, salutation)

Starting URL: https://jqueryui.com/resources/demos/selectmenu/default.html

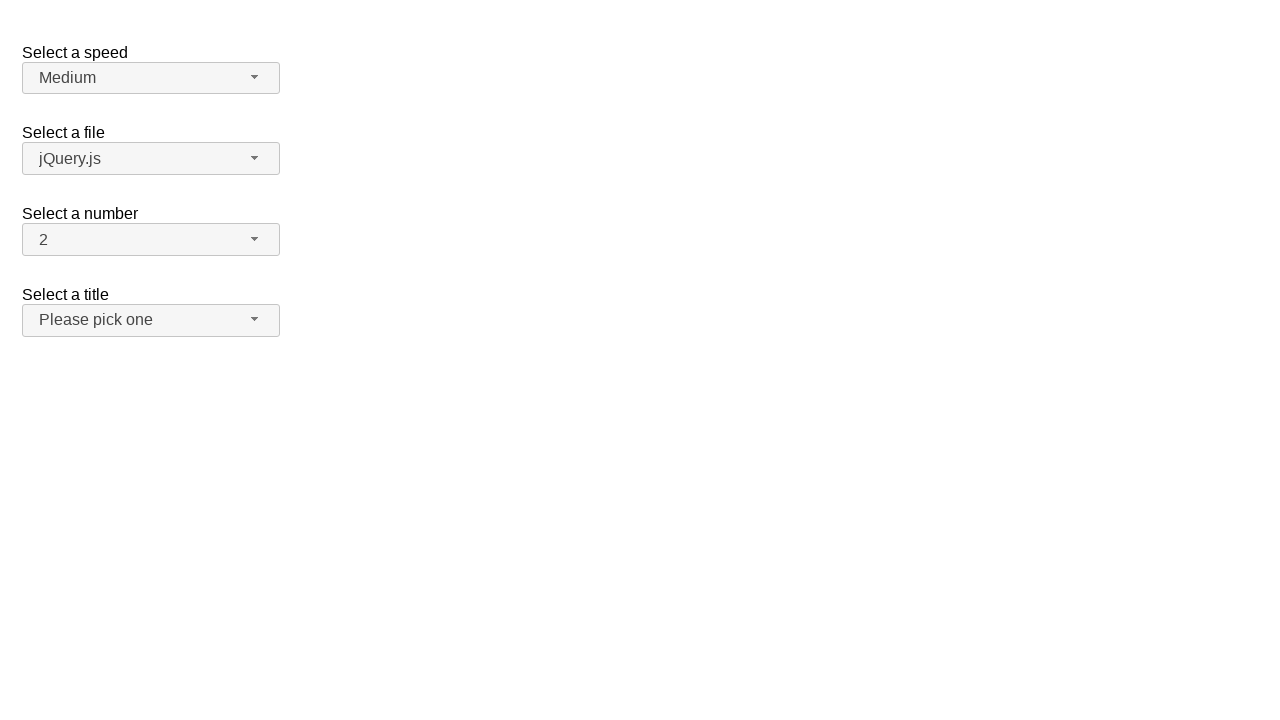

Navigated to jQuery UI selectmenu demo page
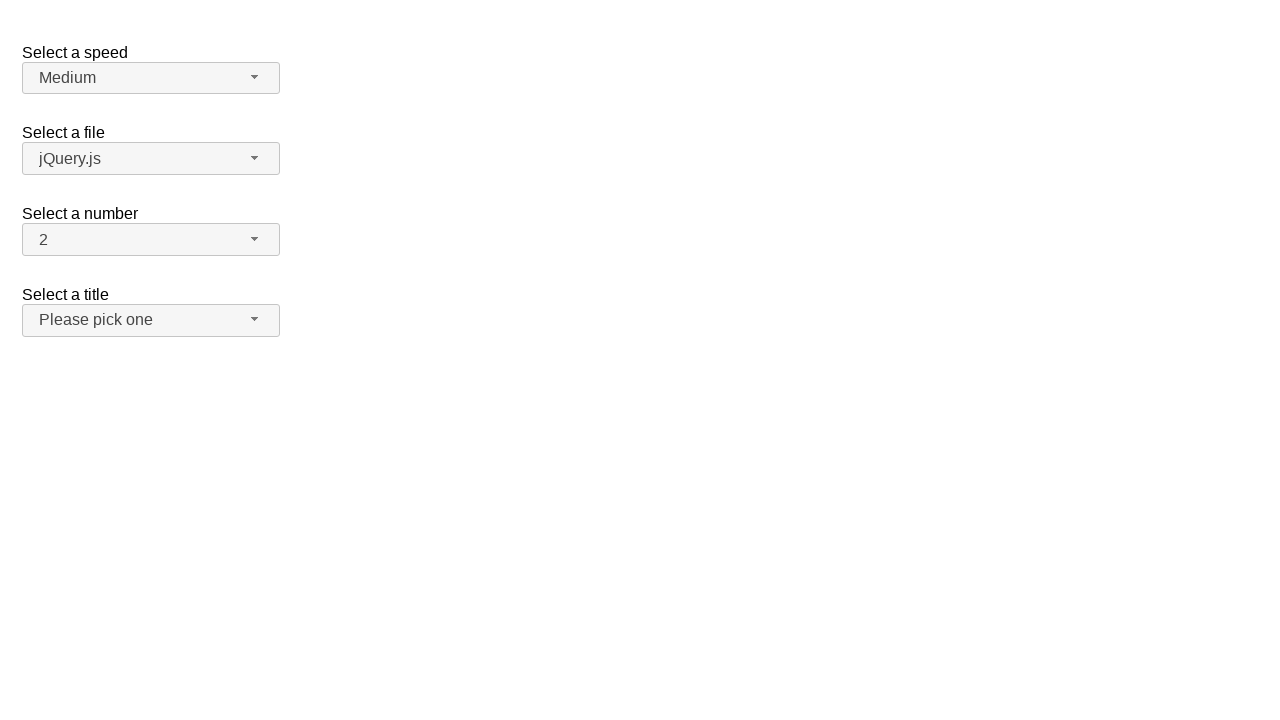

Clicked speed dropdown button at (151, 78) on span#speed-button
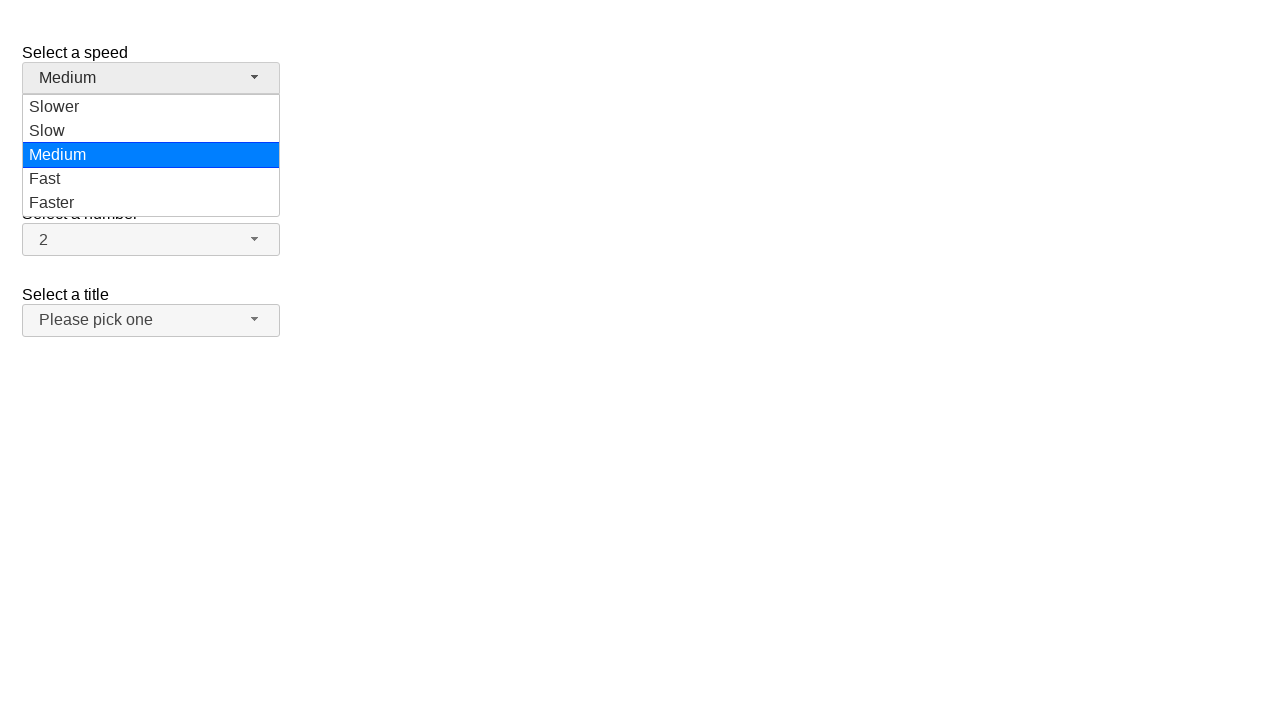

Speed dropdown menu is now visible
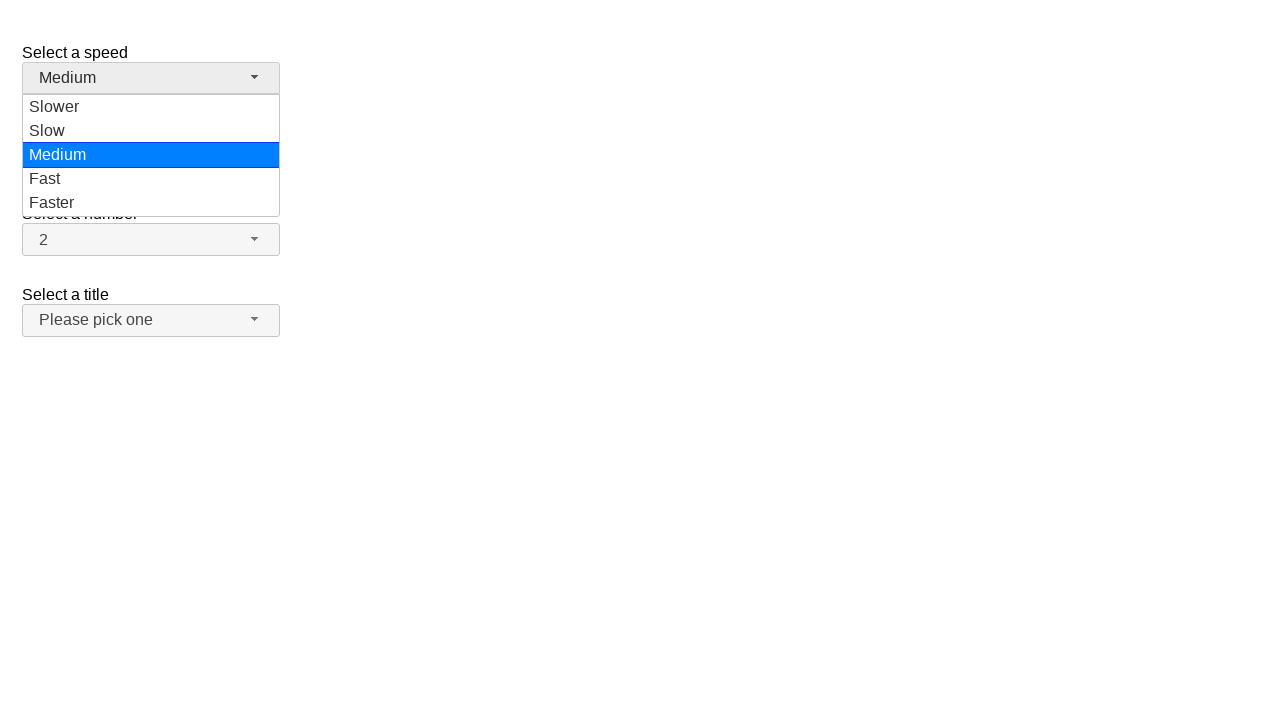

Selected 'Faster' from speed dropdown at (151, 203) on ul#speed-menu li >> nth=4
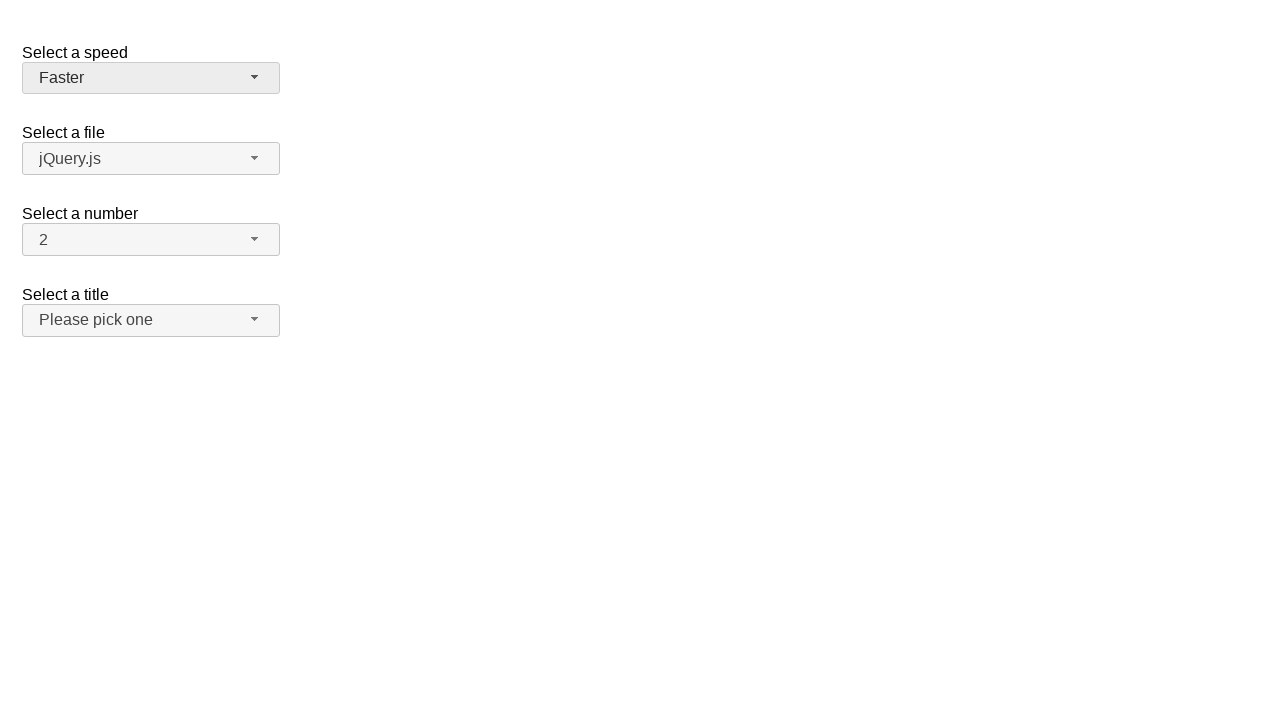

Clicked files dropdown button at (151, 159) on span#files-button
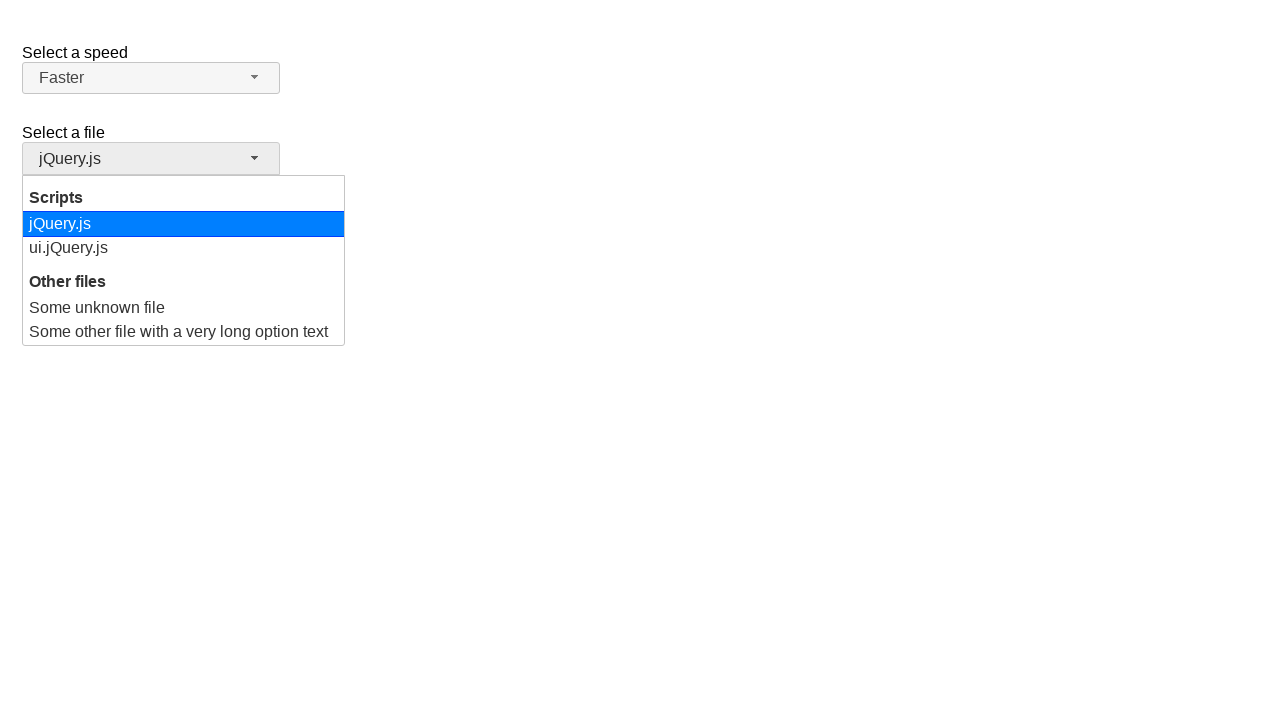

Files dropdown menu is now visible
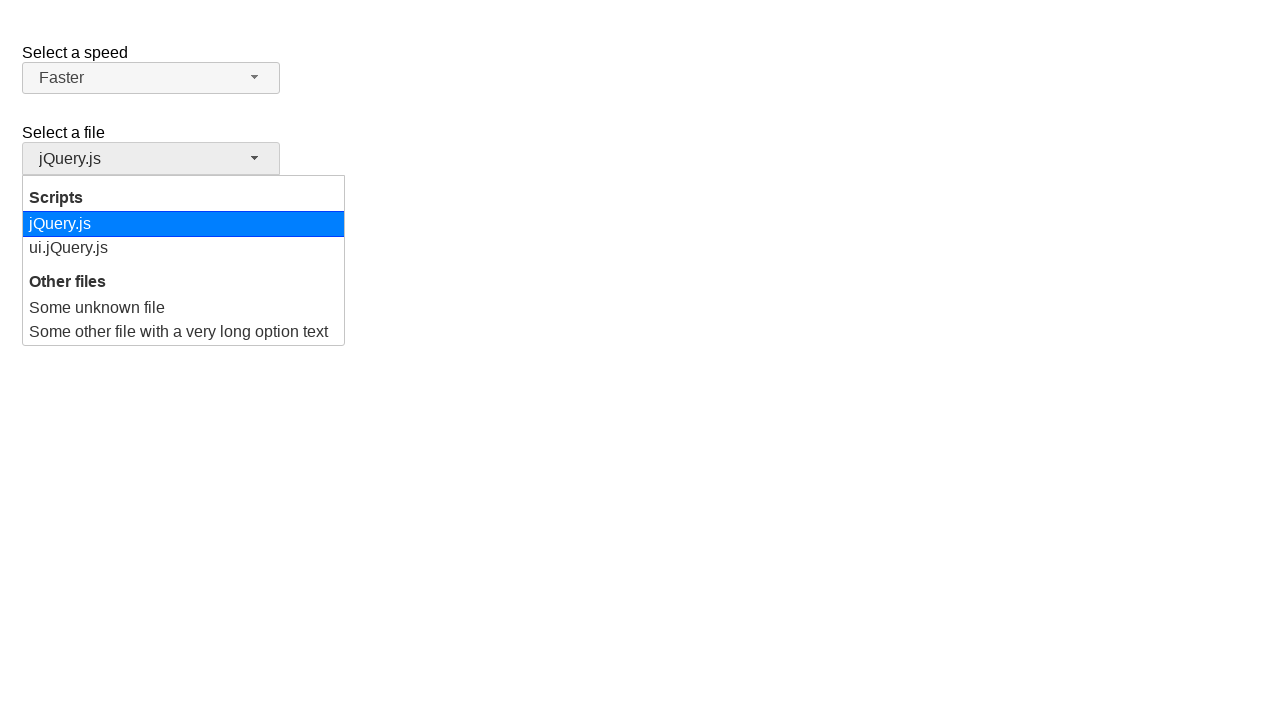

Selected 'ui.jQuery.js' from files dropdown at (184, 248) on ul#files-menu li >> nth=2
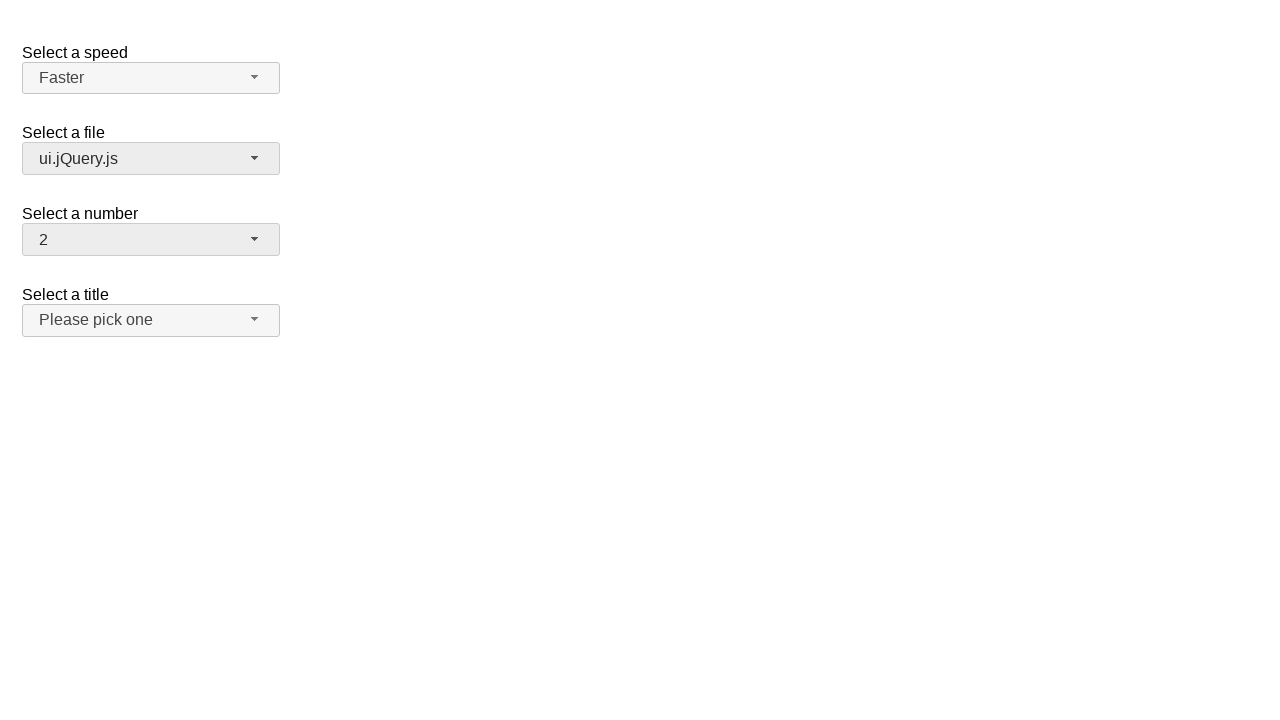

Clicked number dropdown button at (151, 240) on span#number-button
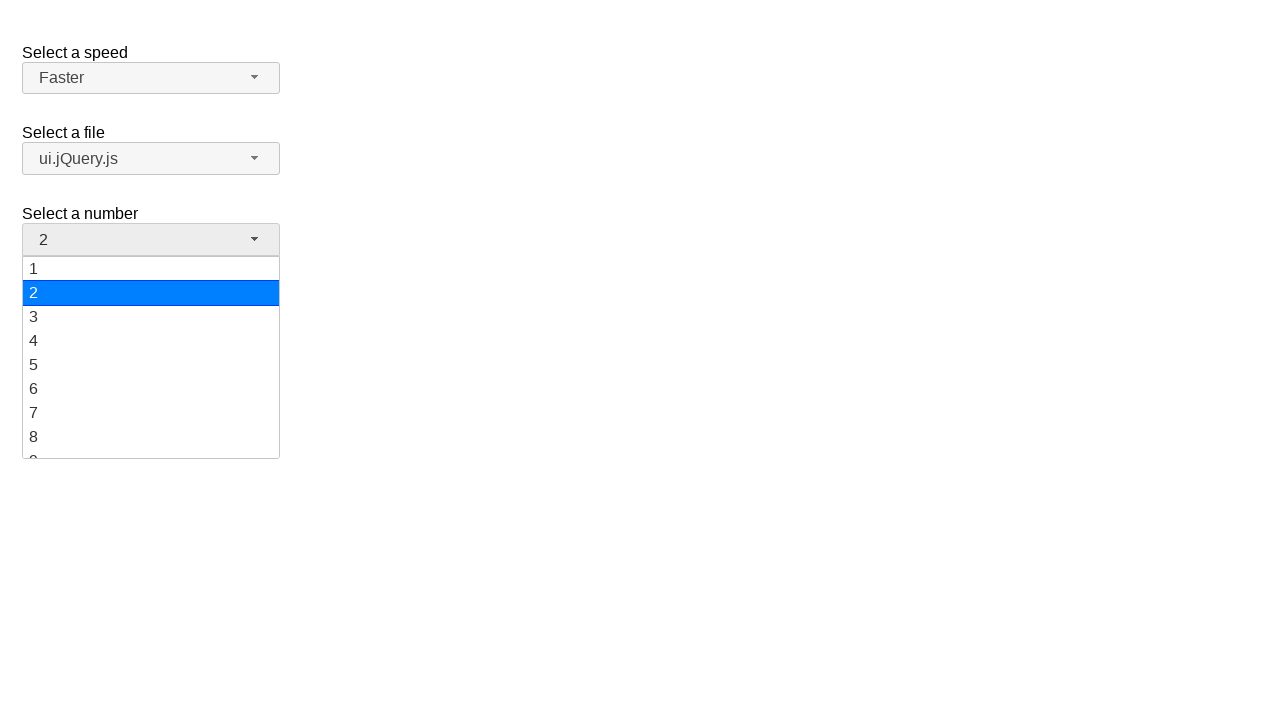

Number dropdown menu is now visible
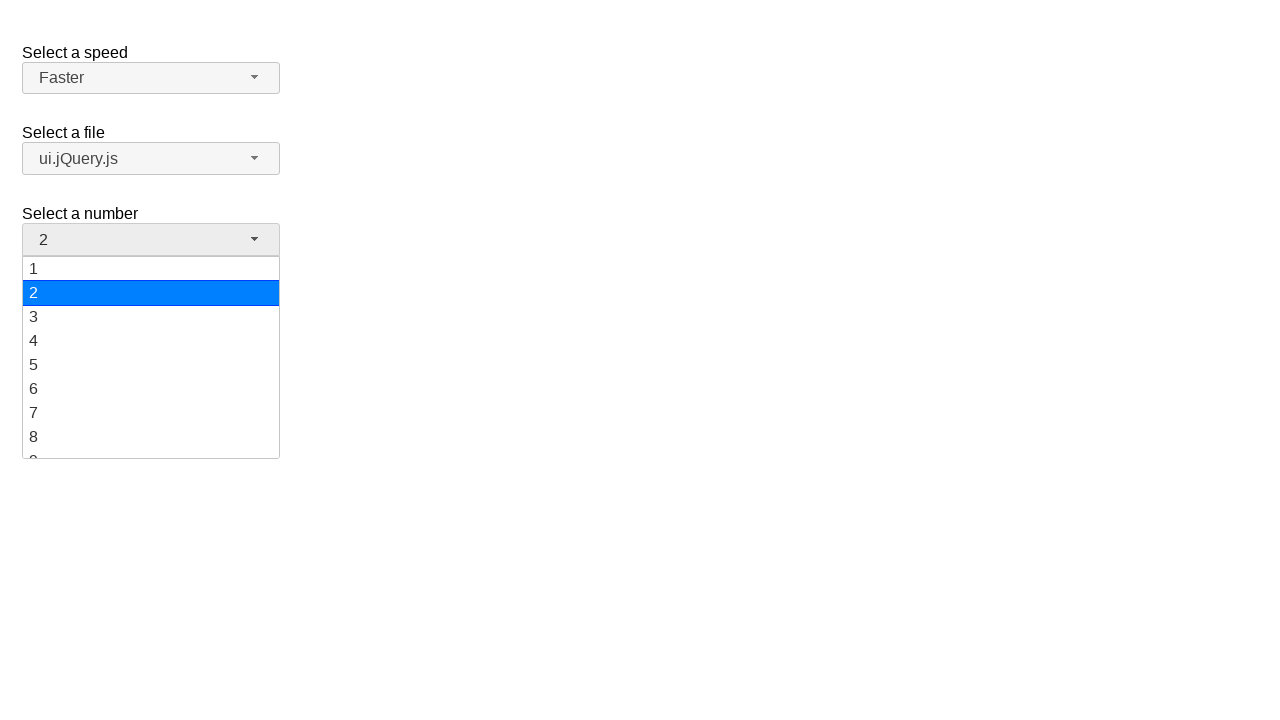

Selected '15' from number dropdown at (151, 357) on ul#number-menu div >> nth=14
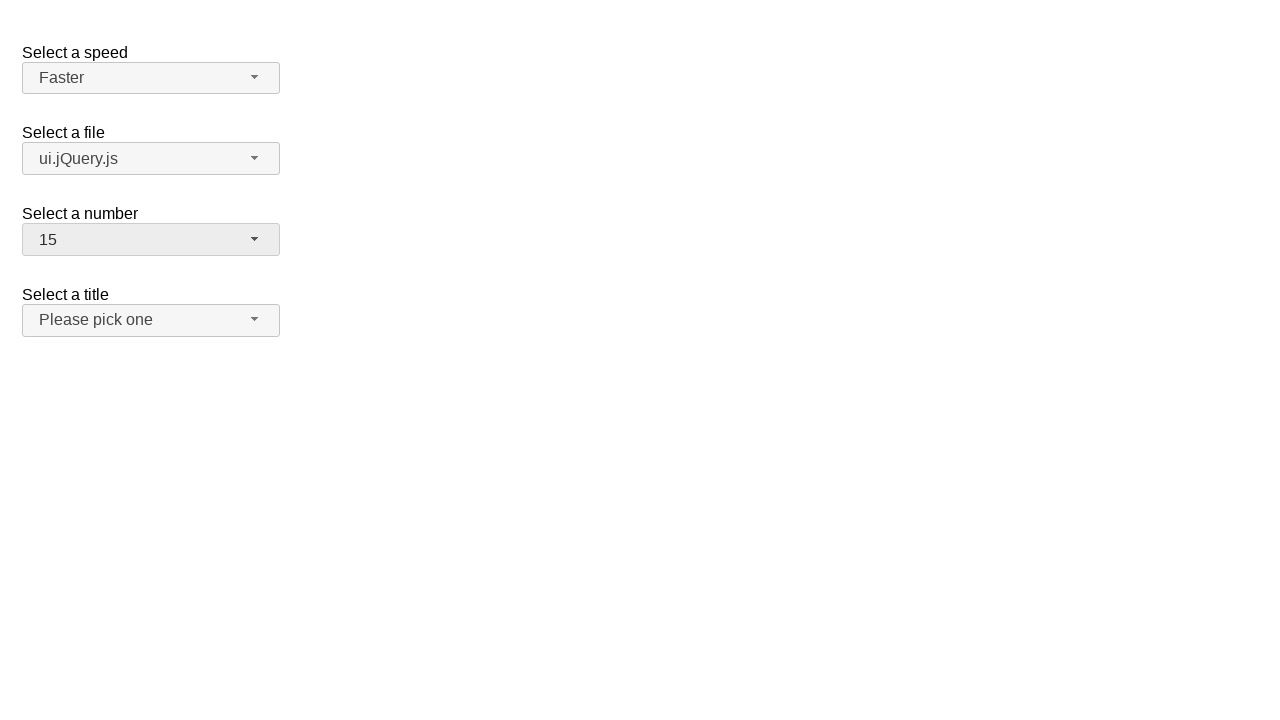

Clicked salutation dropdown button at (151, 320) on span#salutation-button
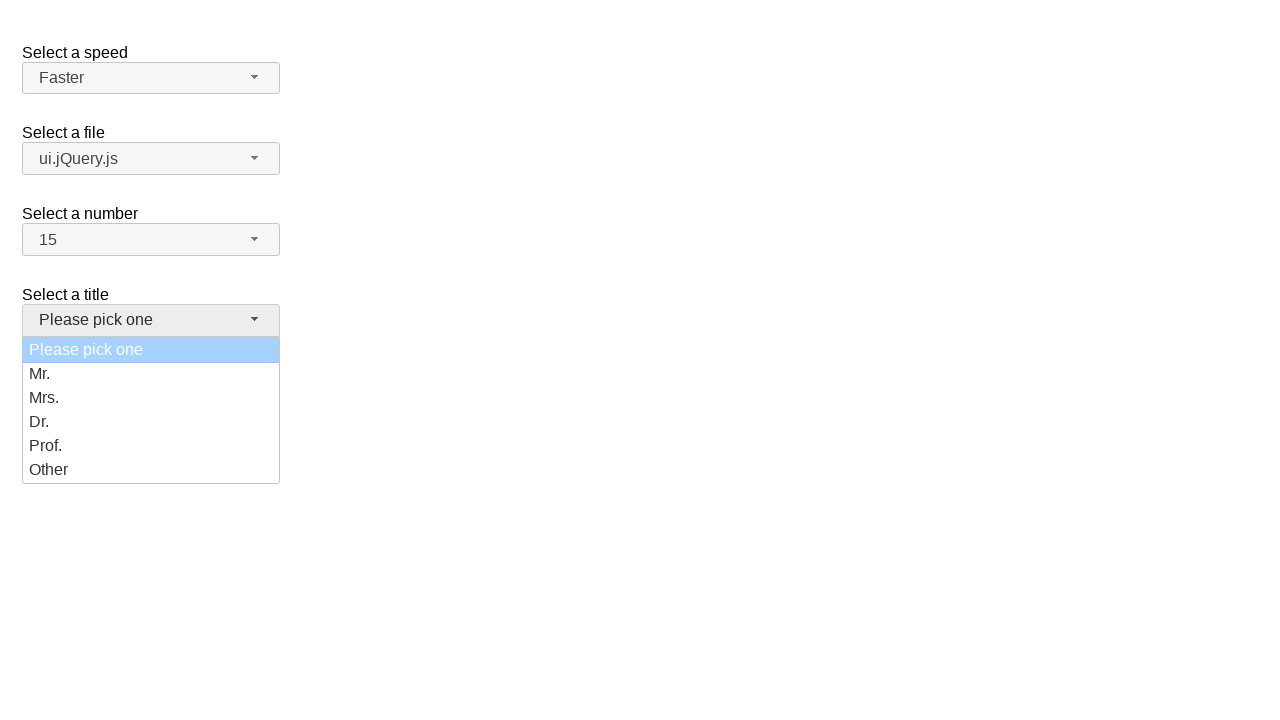

Salutation dropdown menu is now visible
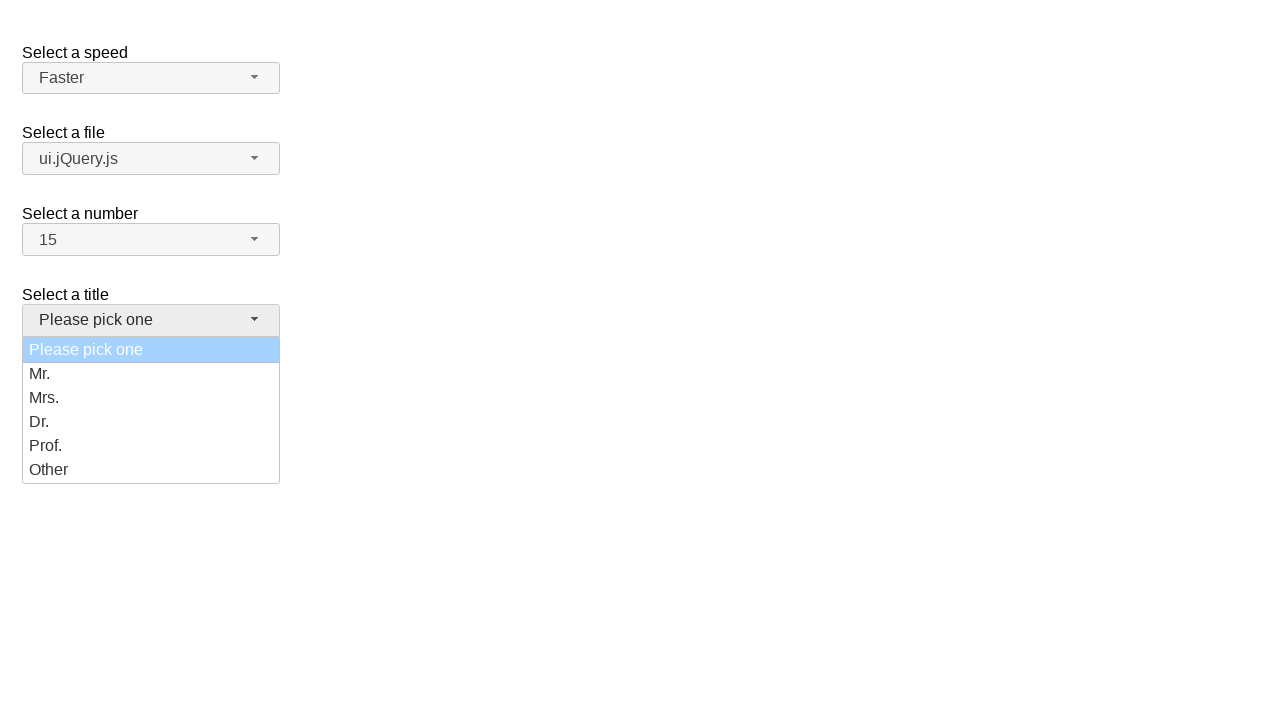

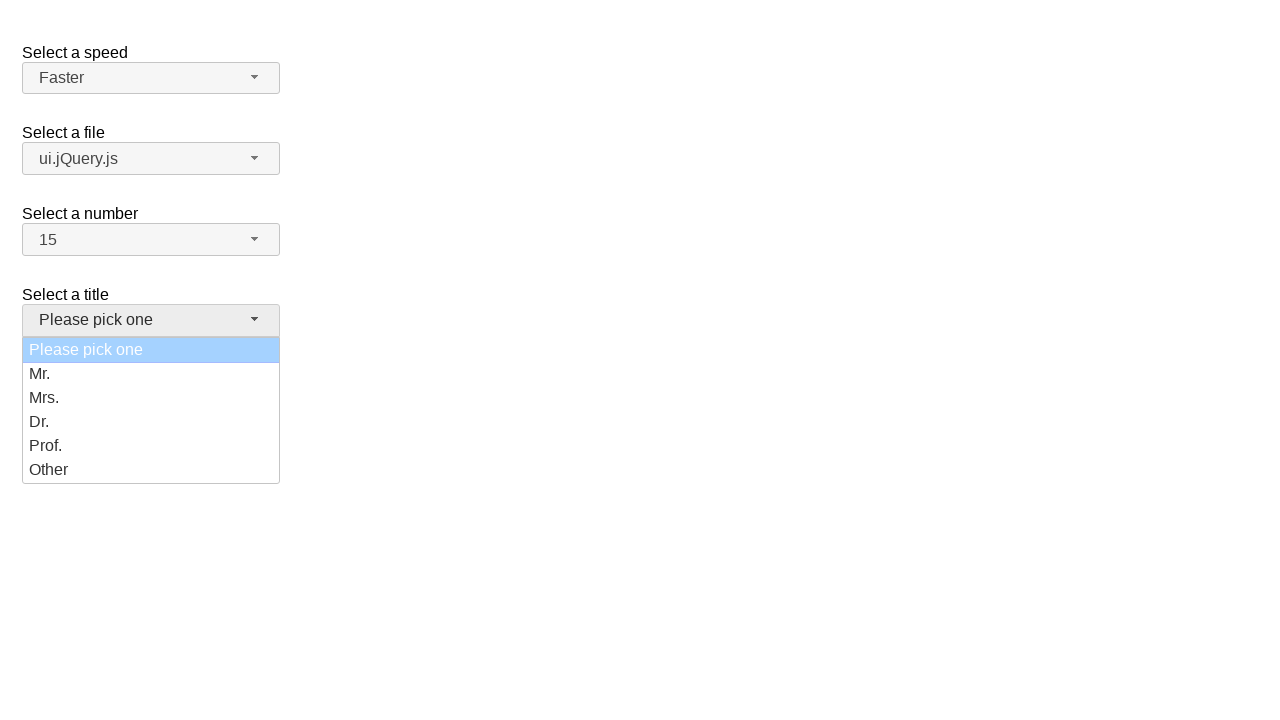